Tests drag and drop functionality by dragging an element to a drop target within an iframe

Starting URL: https://jqueryui.com/droppable/

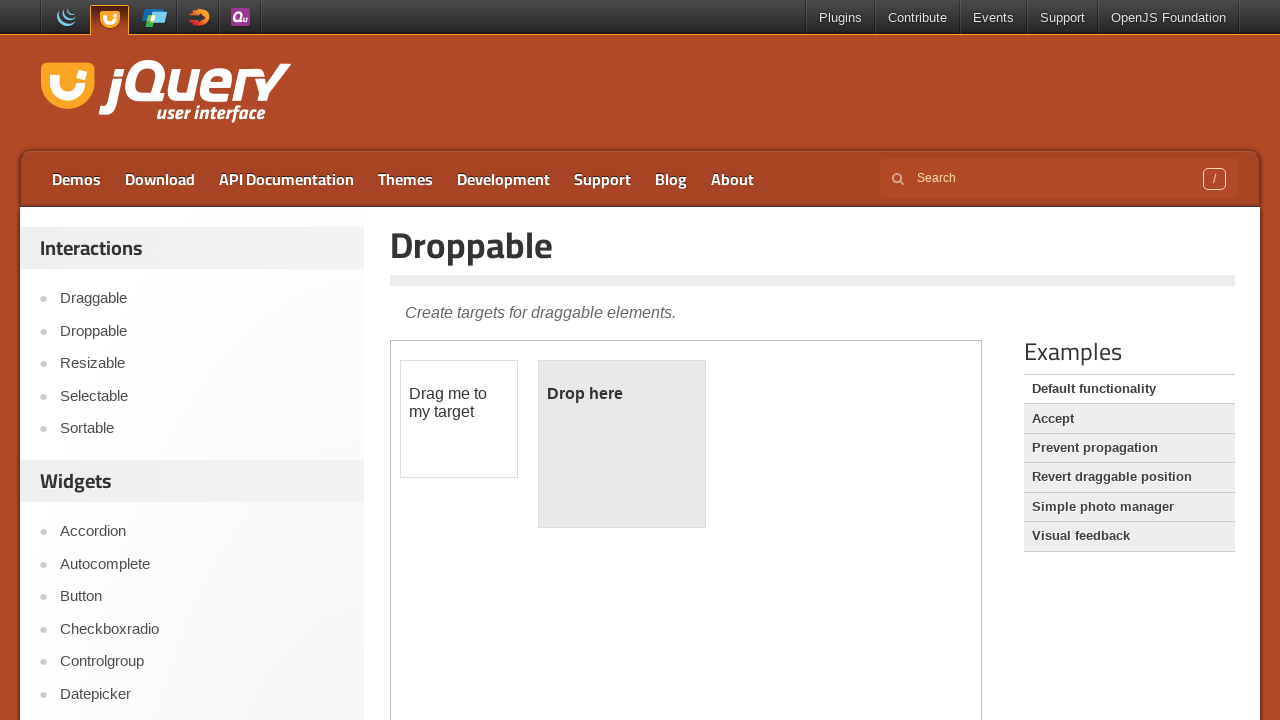

Located iframe containing drag/drop elements
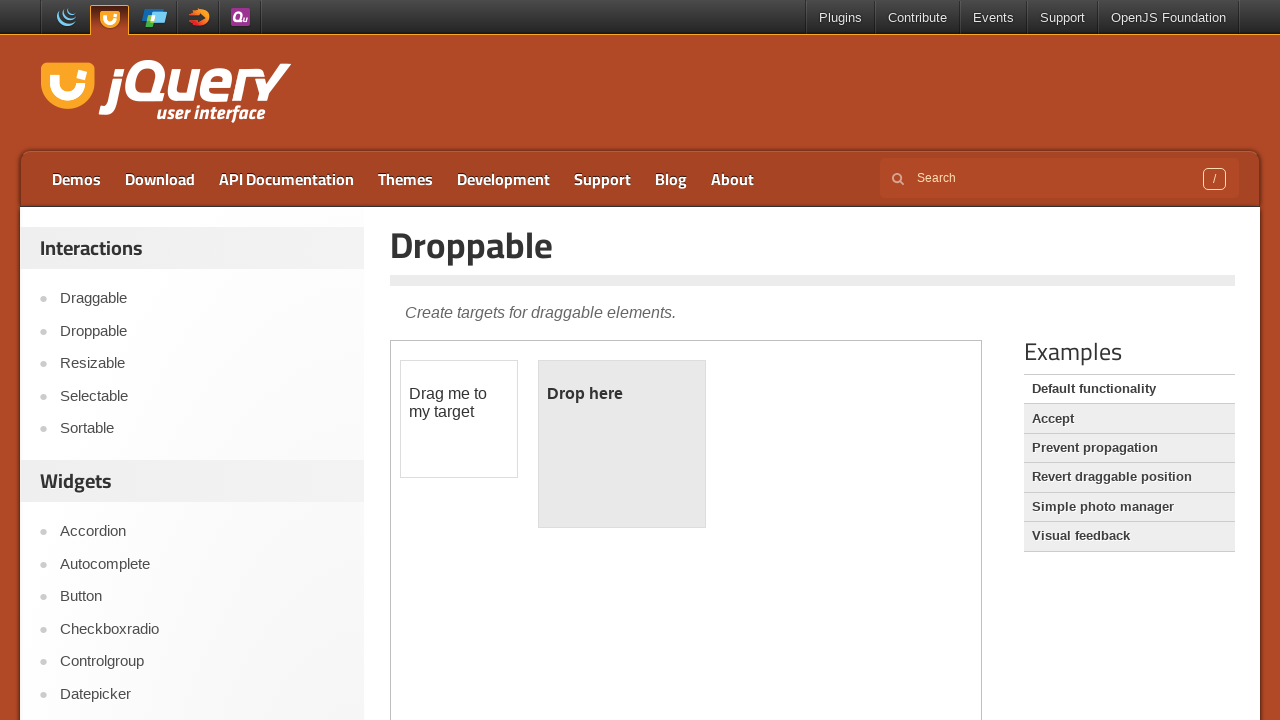

Draggable element loaded in iframe
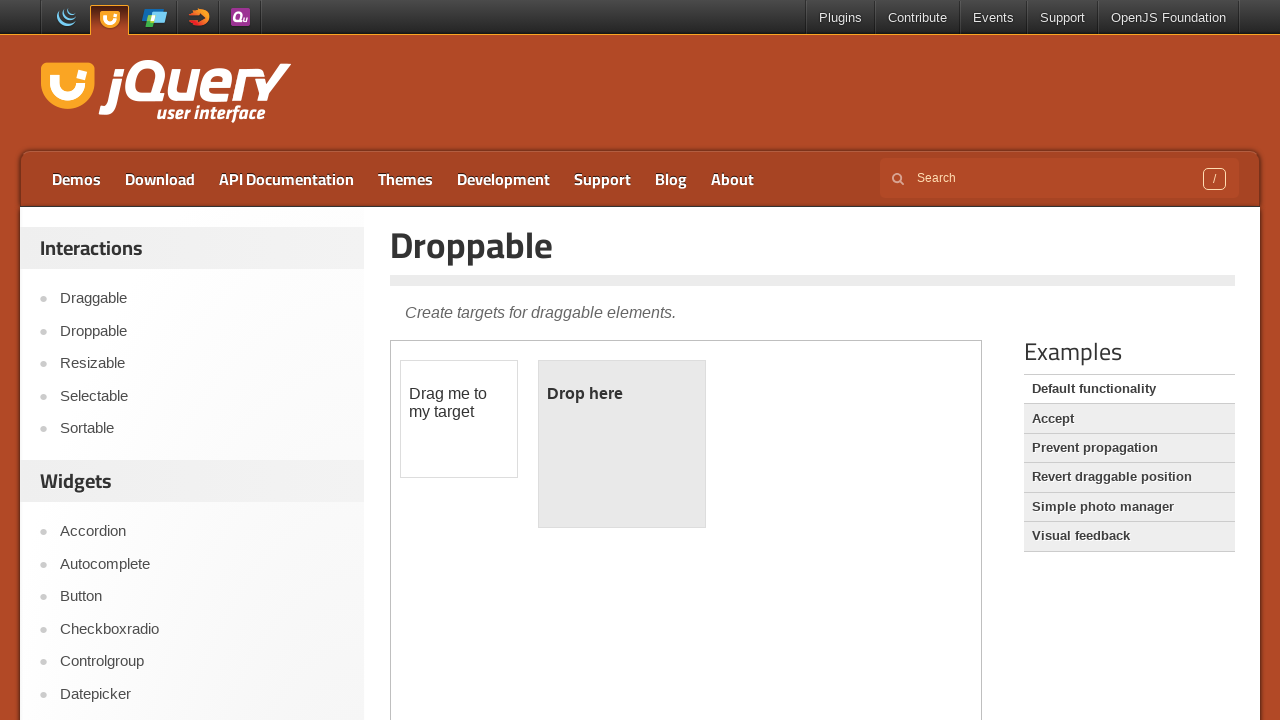

Dragged element to drop target at (622, 444)
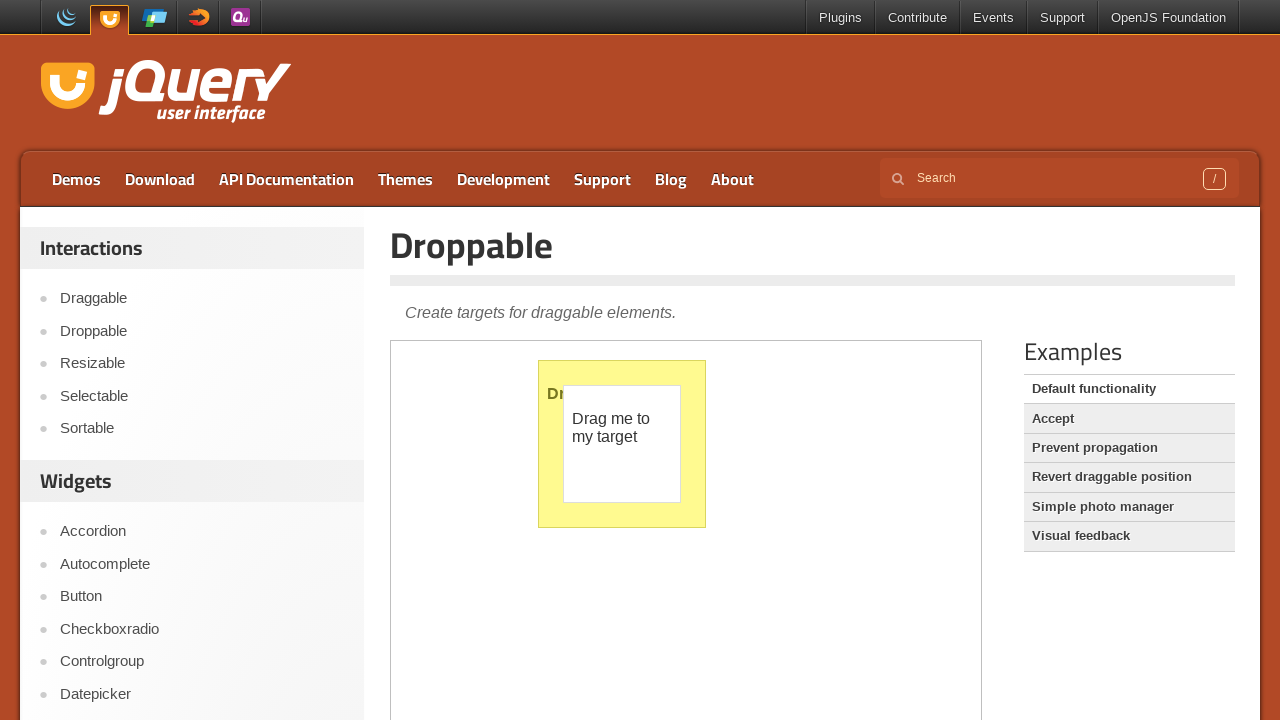

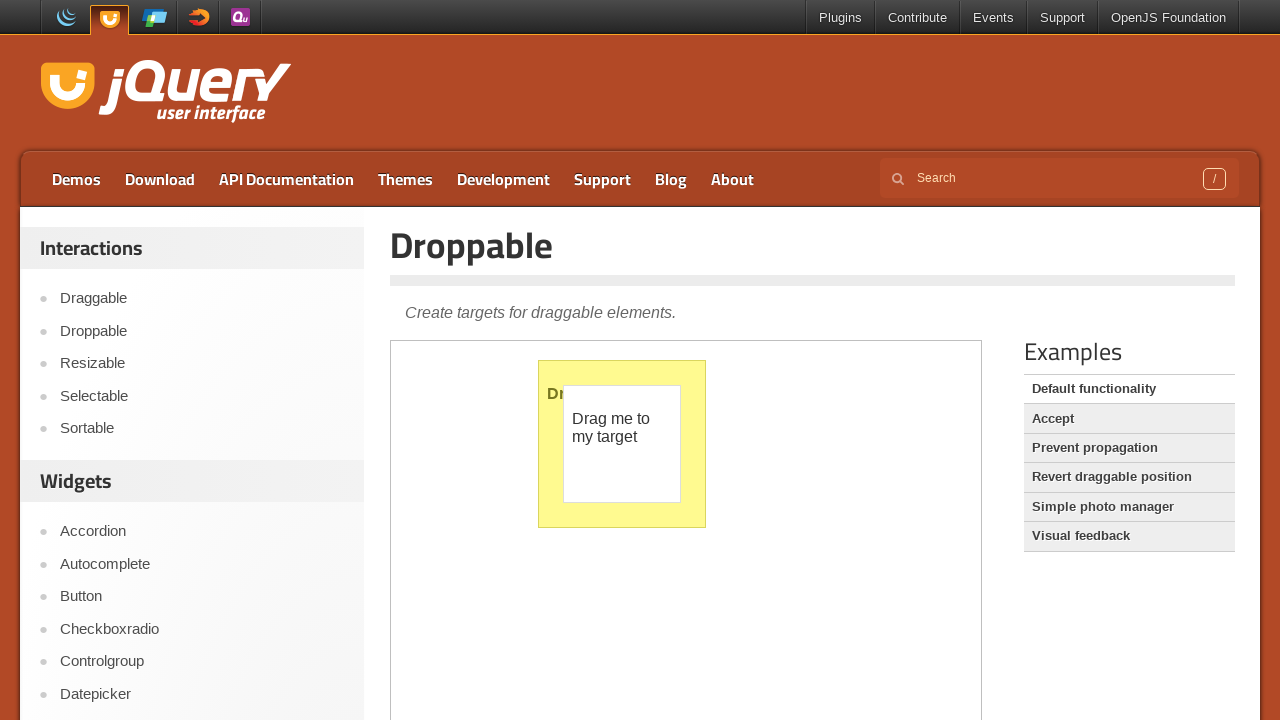